Tests double-click functionality by double-clicking a paragraph element and verifying the resulting text

Starting URL: https://dgotlieb.github.io/Actions

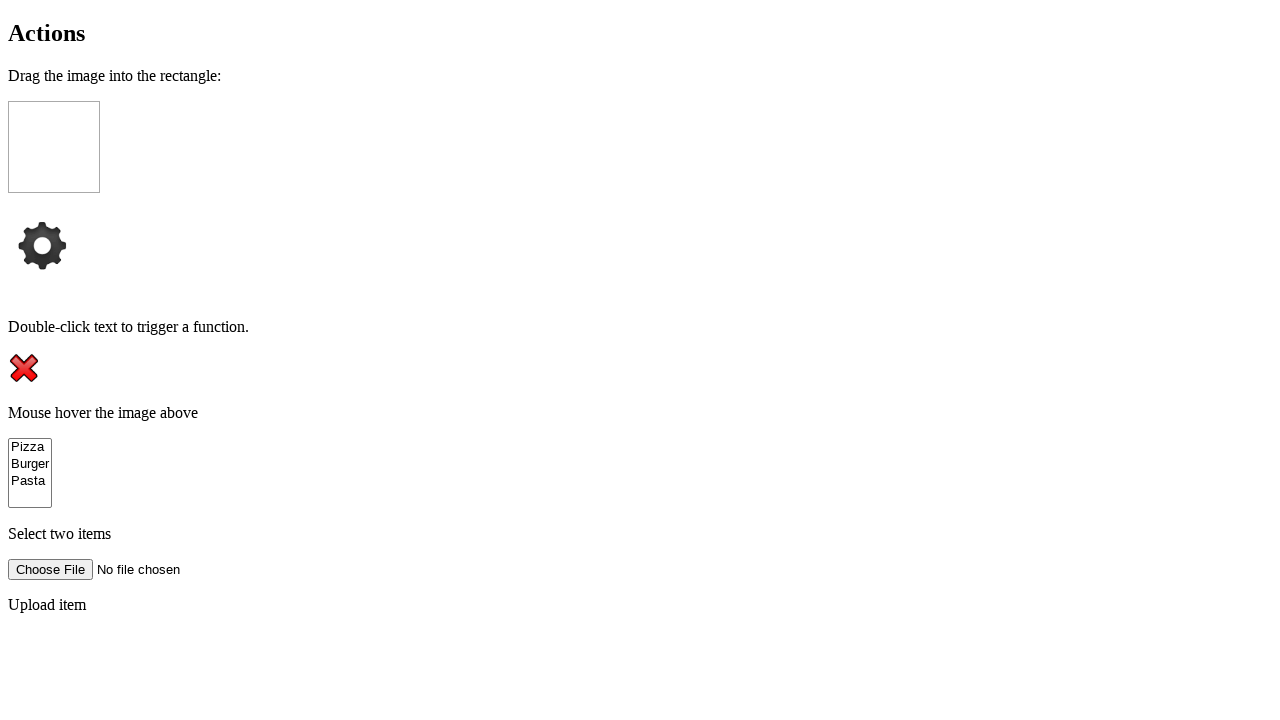

Double-clicked on paragraph element at (640, 327) on xpath=/html/body/p[2]
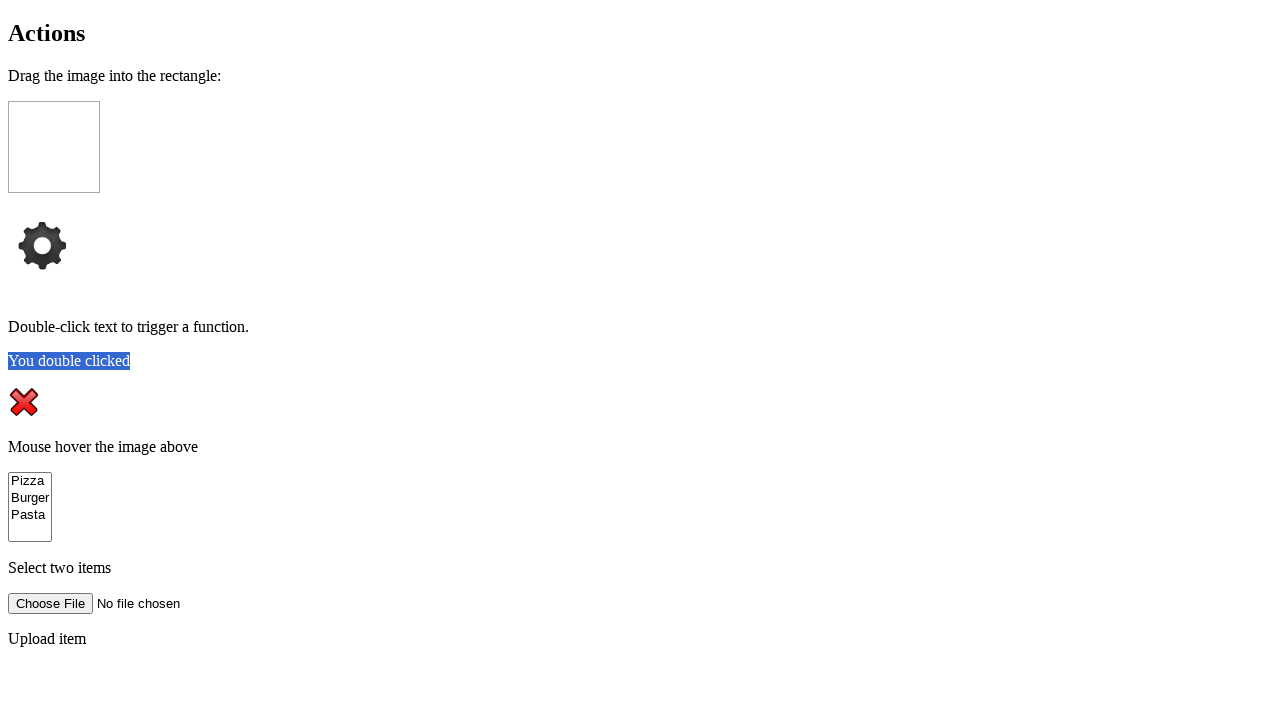

Result element #demo loaded
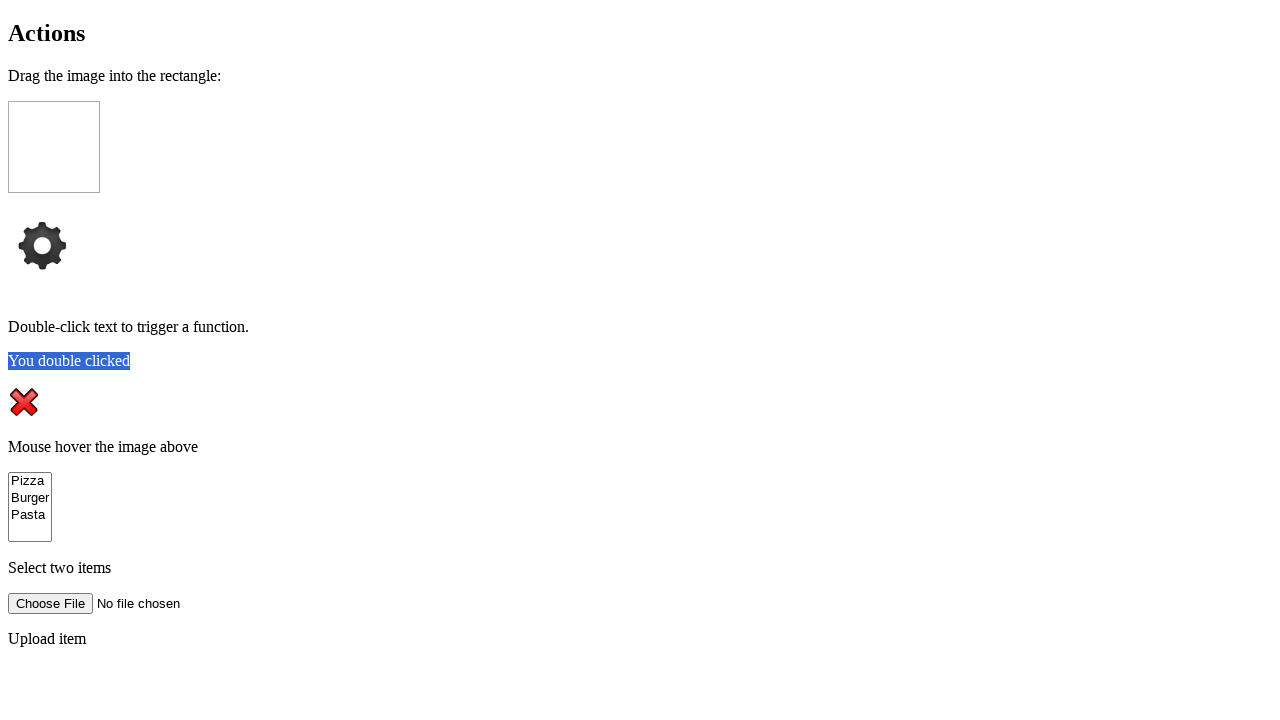

Retrieved text content from #demo element
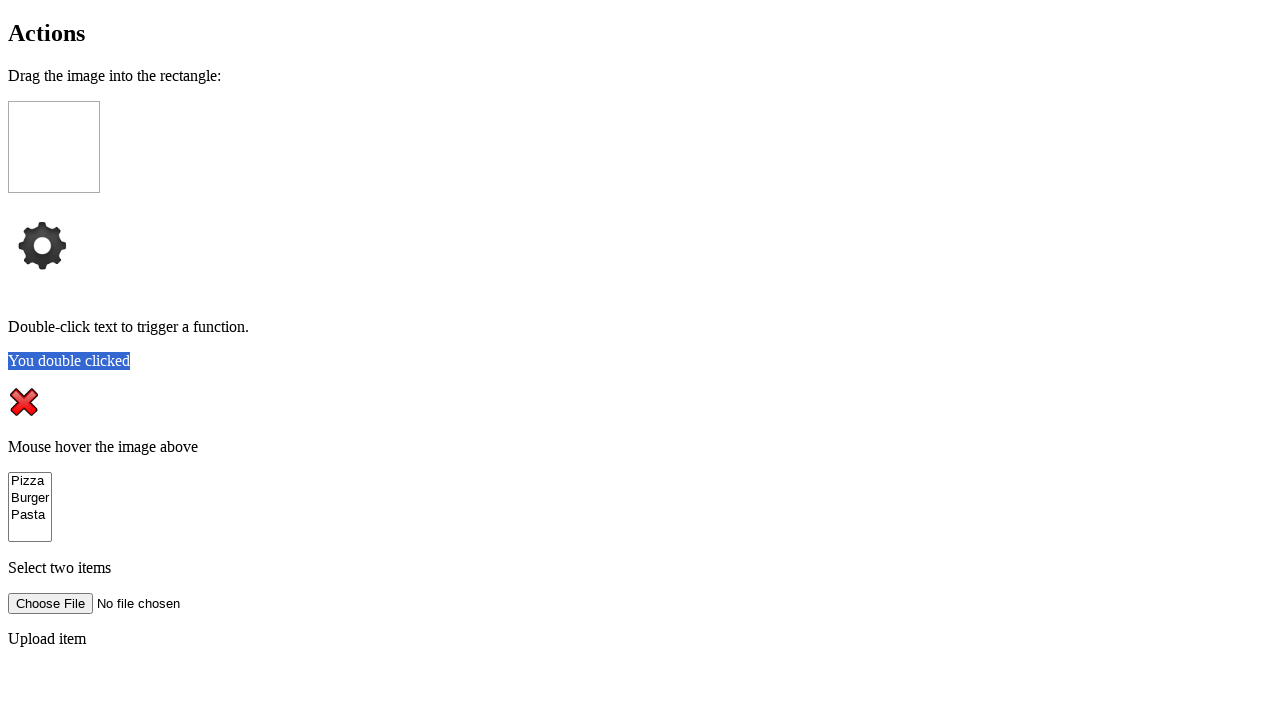

Verified result text matches expected value 'You double clicked'
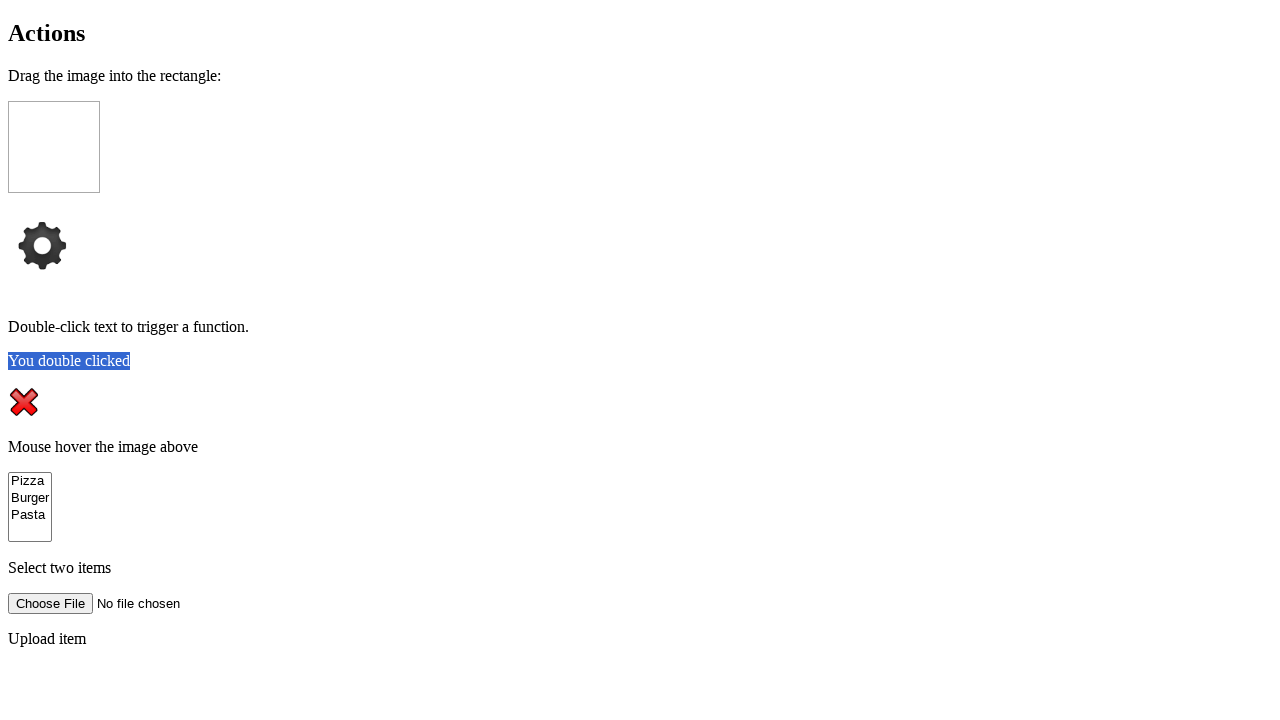

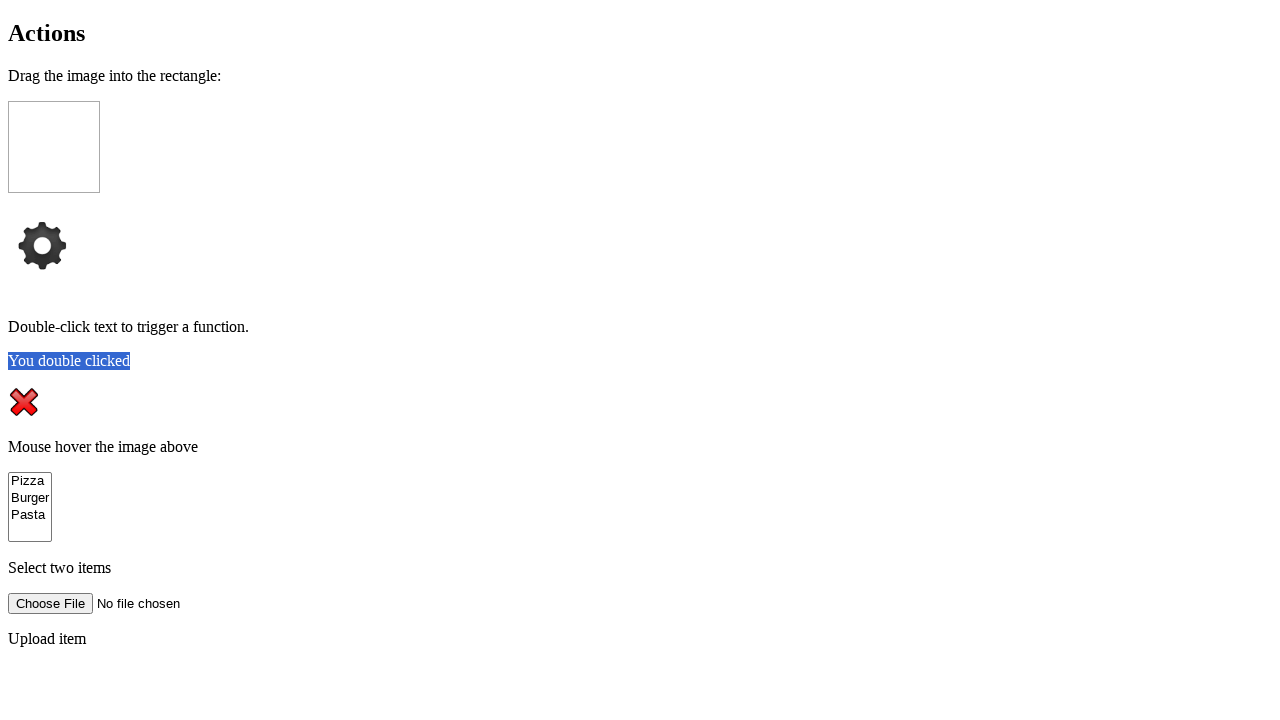